Navigates to a form page and fills out a complete job application form including personal details, education level, gender, years of experience, and date

Starting URL: https://formy-project.herokuapp.com/

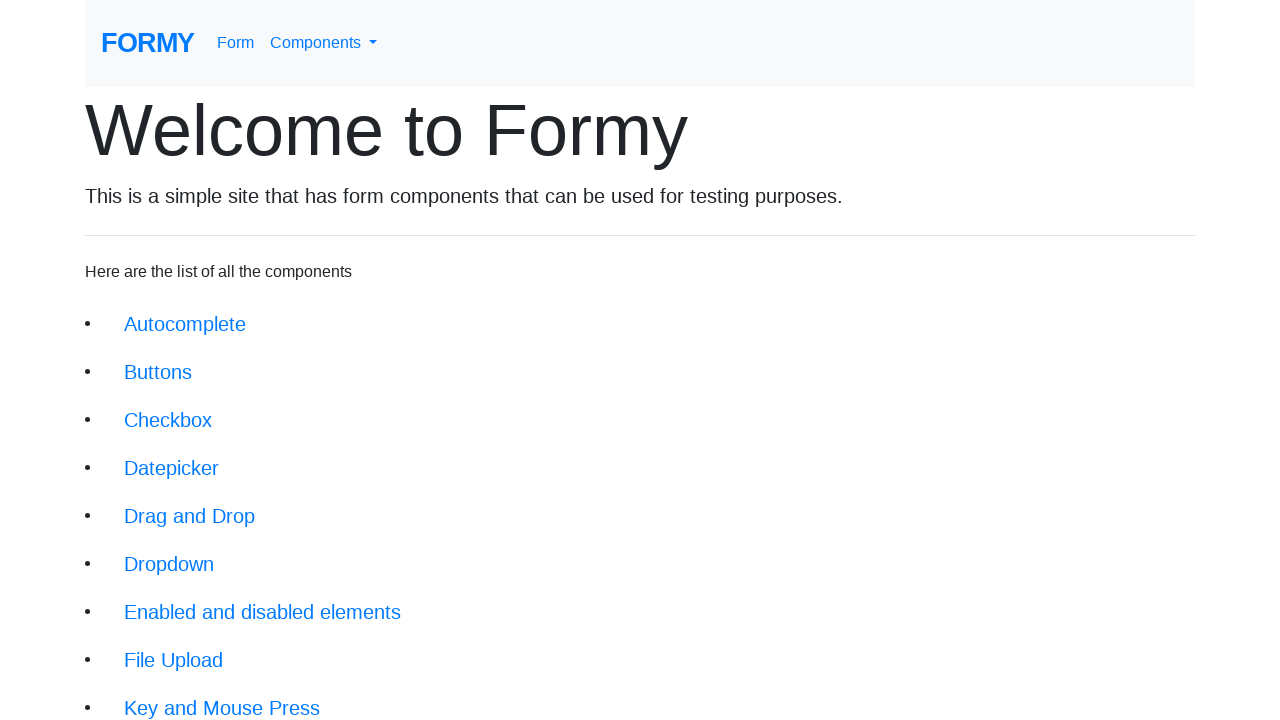

Clicked on the form link at (216, 696) on (//a[@href='/form'])[3]
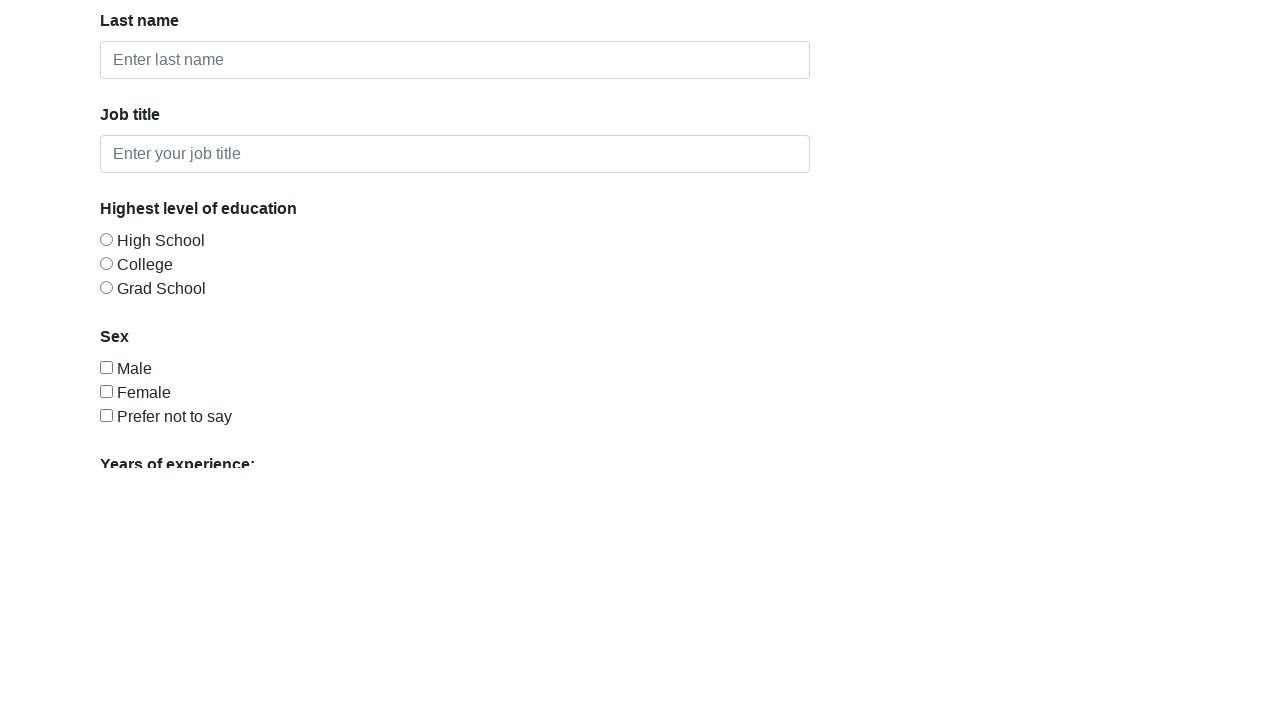

Filled in first name 'John' on (//input)[1]
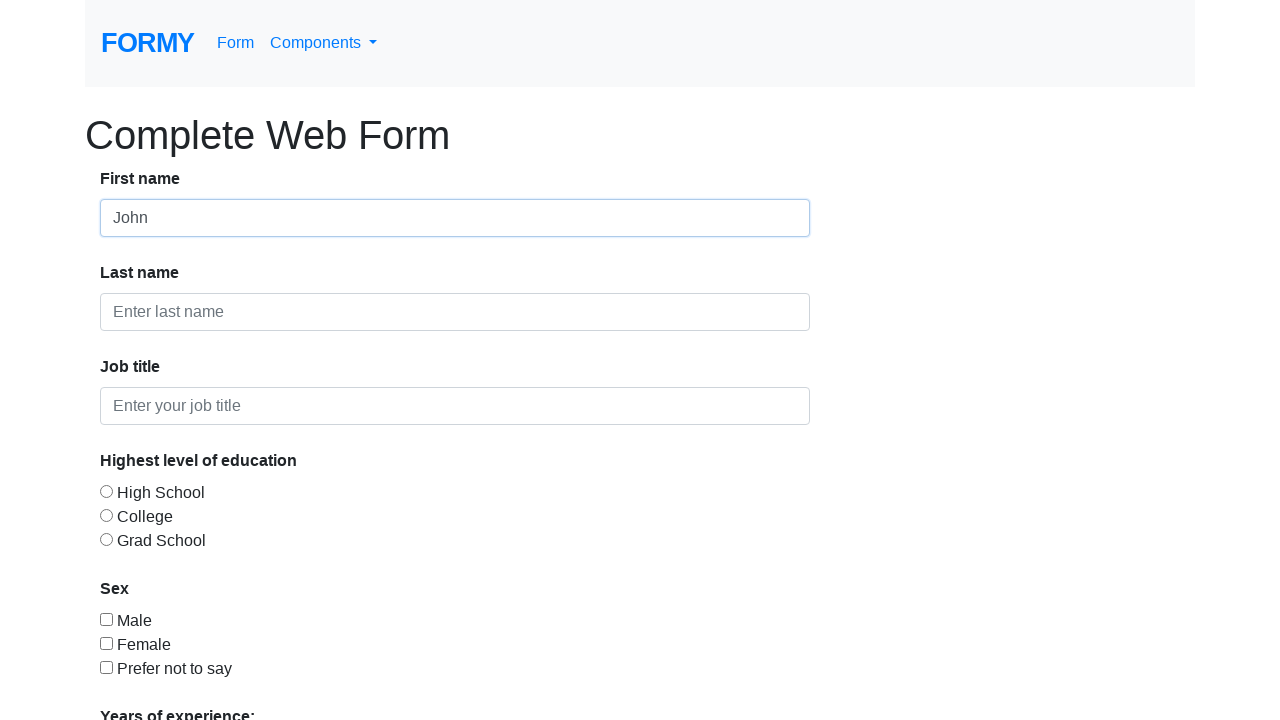

Filled in last name 'Smith' on (//input)[2]
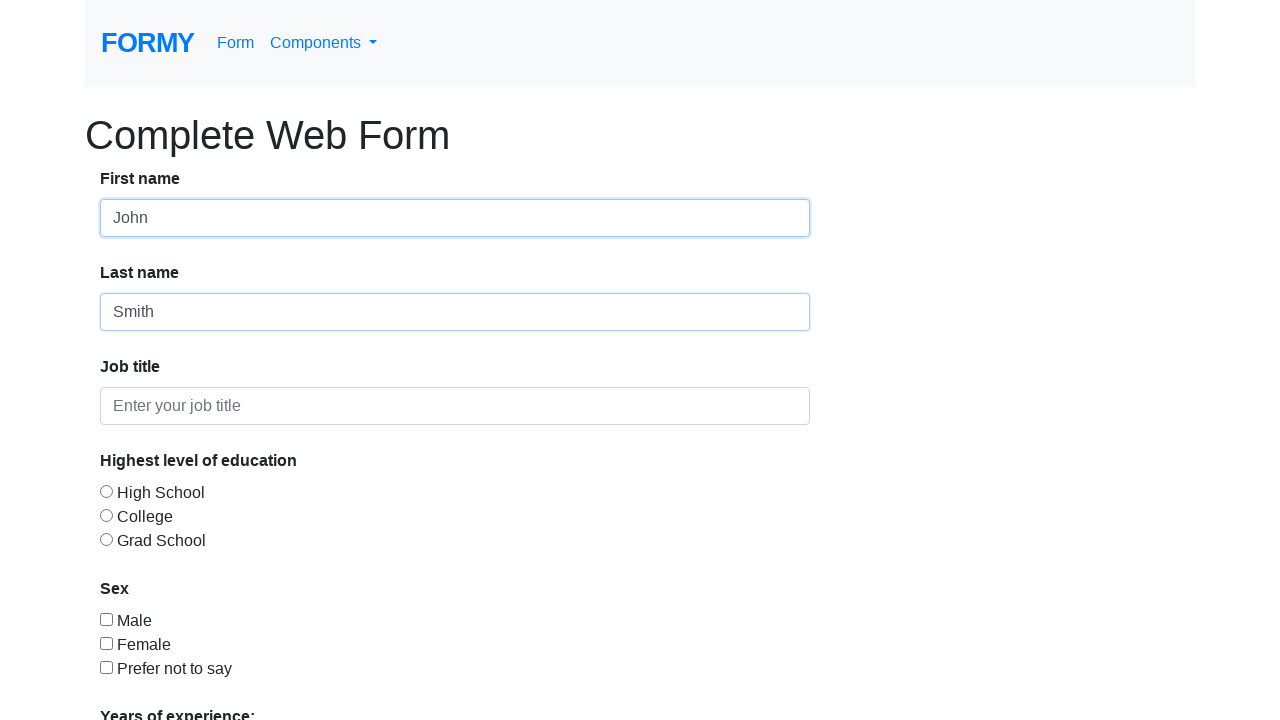

Filled in job title 'Software Engineer' on (//input)[3]
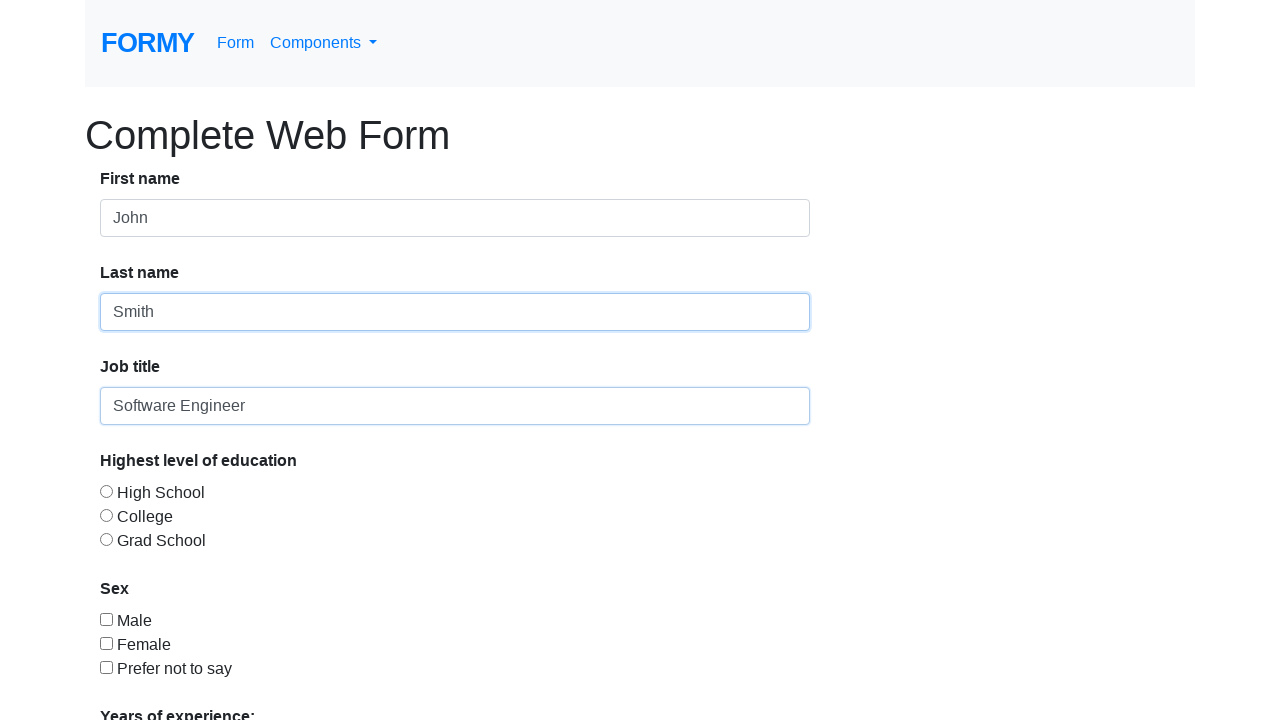

Selected education level (College) at (106, 515) on (//input)[5]
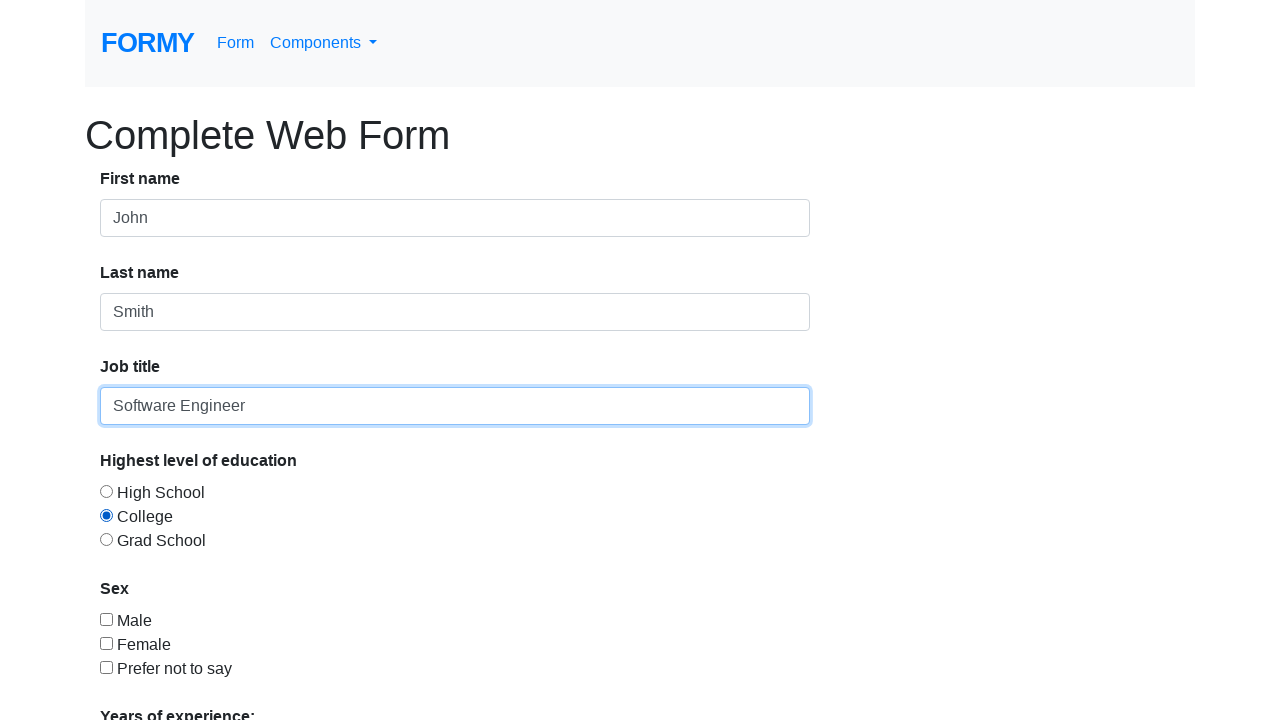

Selected gender (Male) at (106, 619) on (//input)[7]
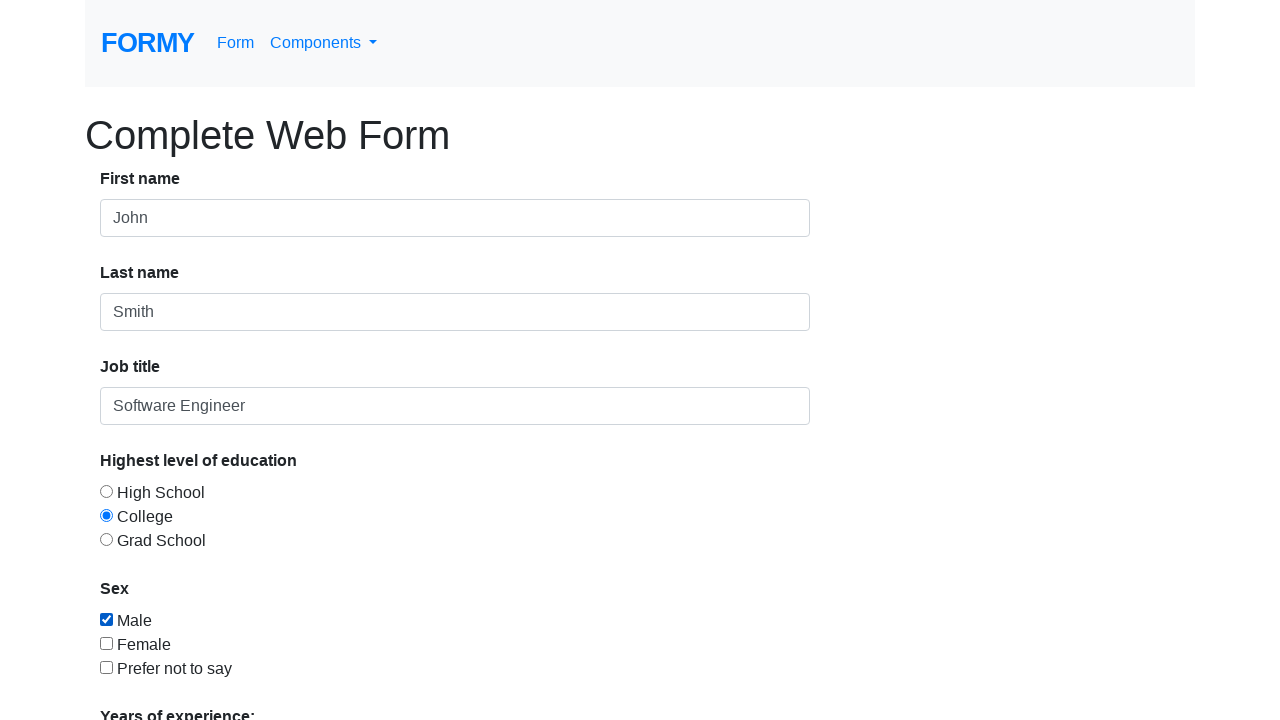

Selected years of experience (2-4 years) on #select-menu
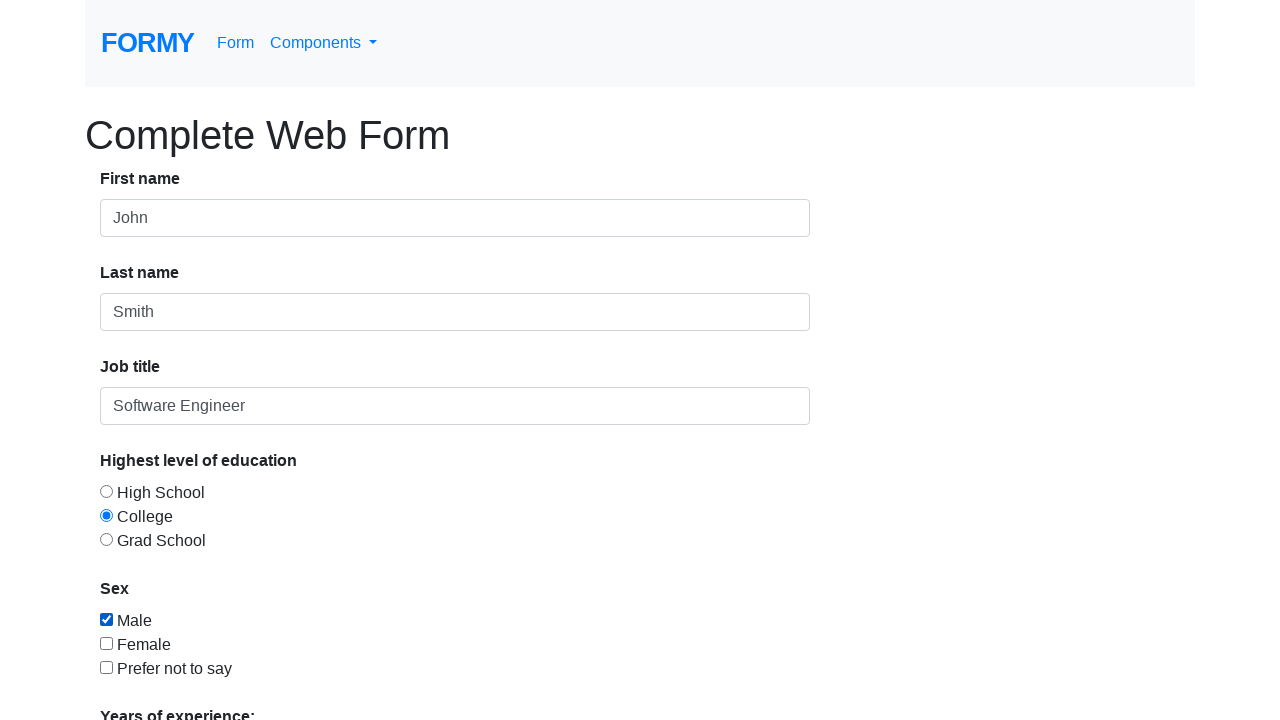

Filled in date '09/30/2019' on (//input)[10]
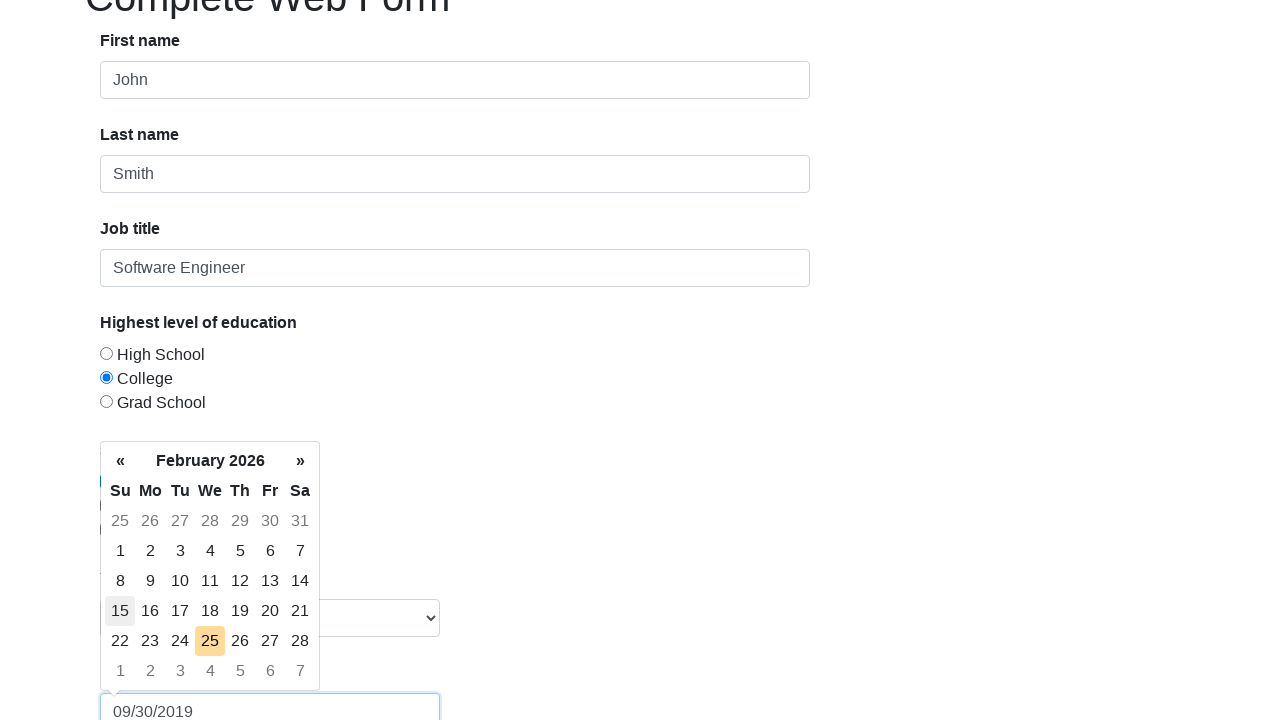

Clicked submit button to complete form submission at (148, 680) on (//a)[18]
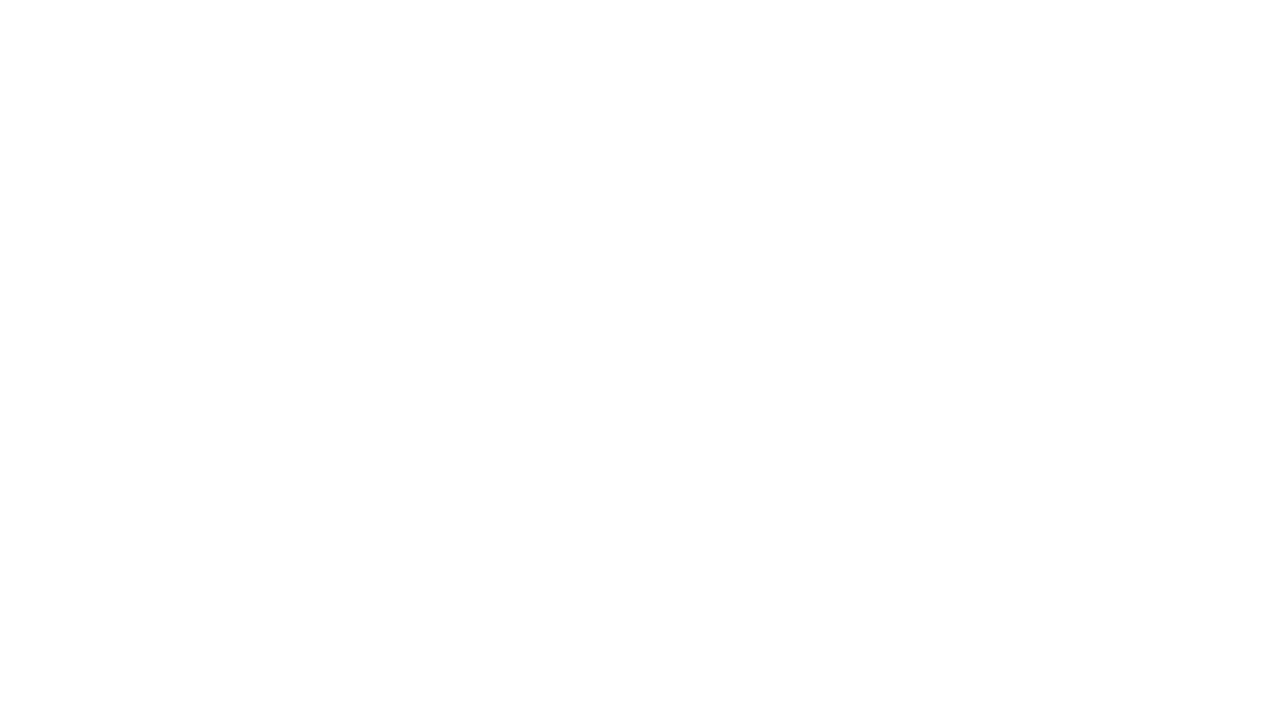

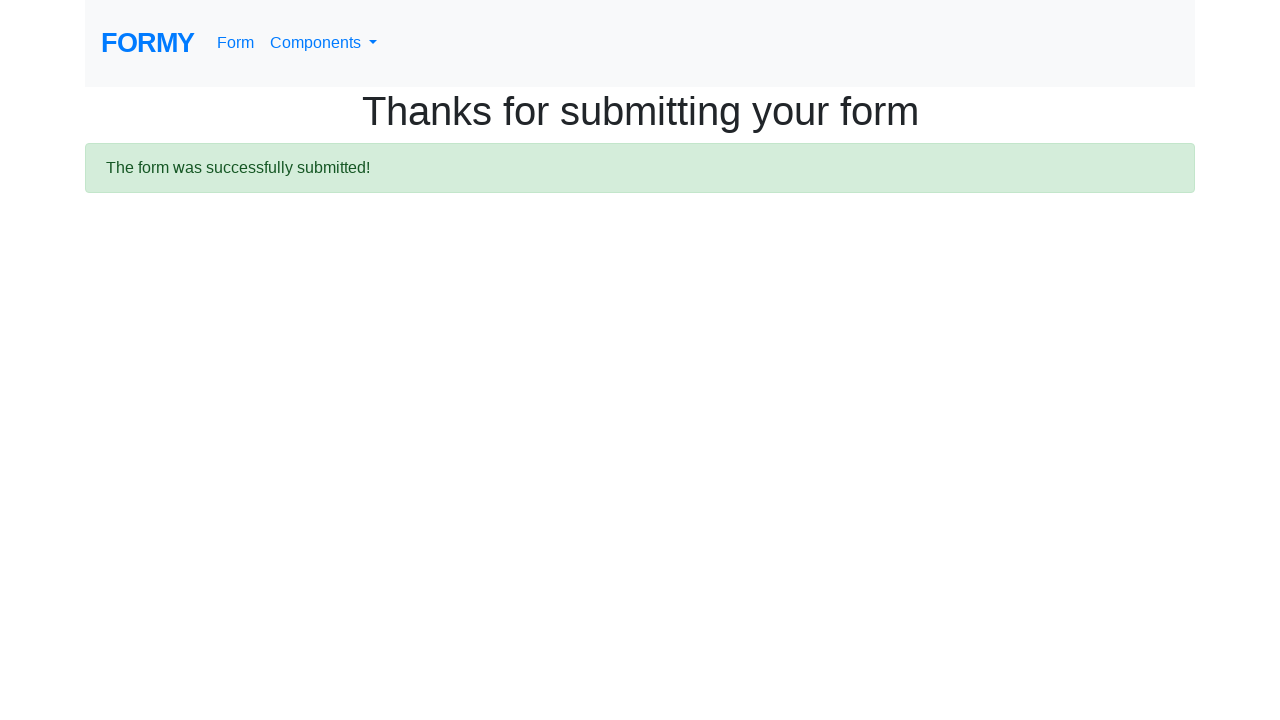